Tests the clear all fields functionality by opening the add person form, filling some data, then clicking clear button to reset the form.

Starting URL: https://kristinek.github.io/site/tasks/list_of_people

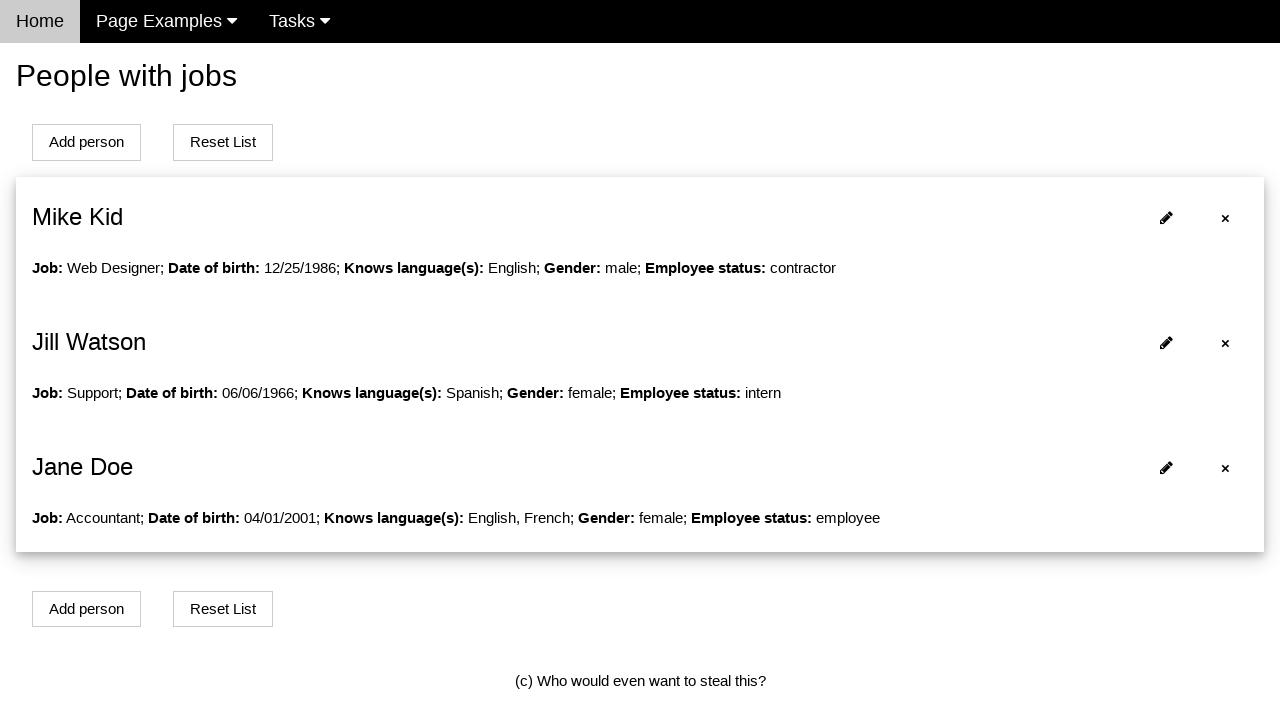

Navigated to list of people page
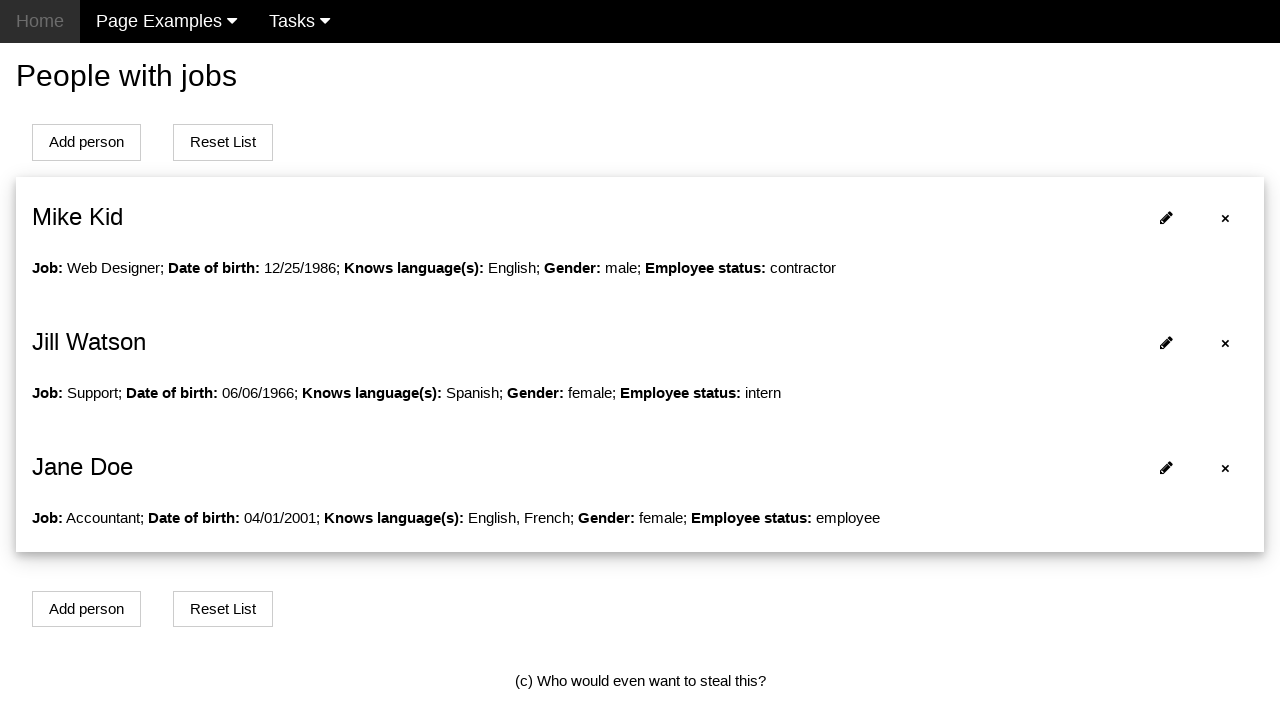

Clicked Add person button to open form at (86, 142) on #addPersonBtn
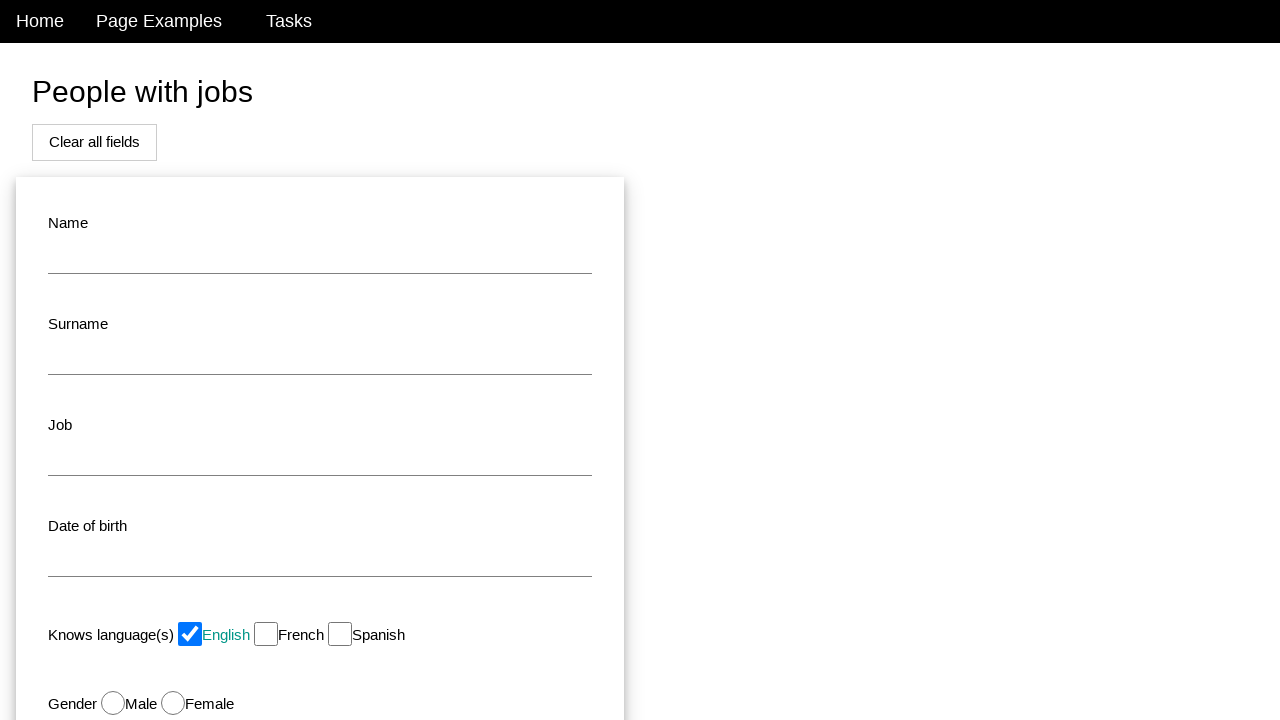

Filled name field with 'TestName' on #name
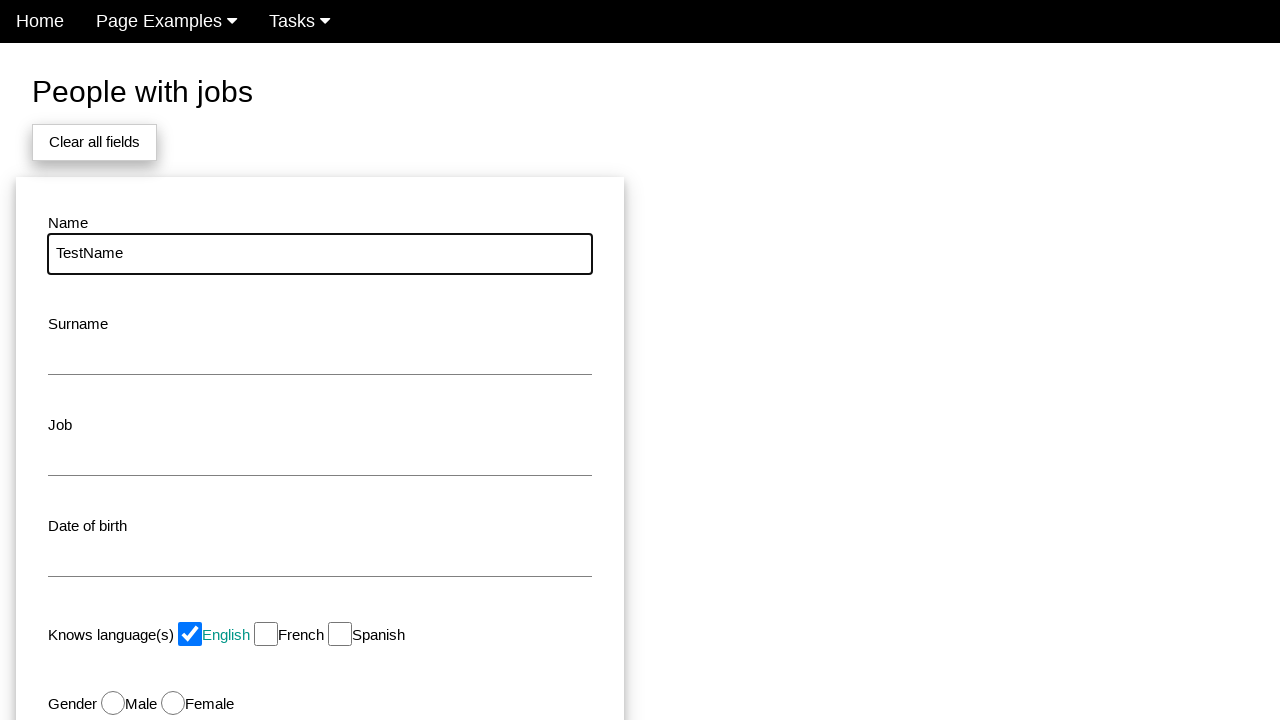

Filled surname field with 'TestSurname' on #surname
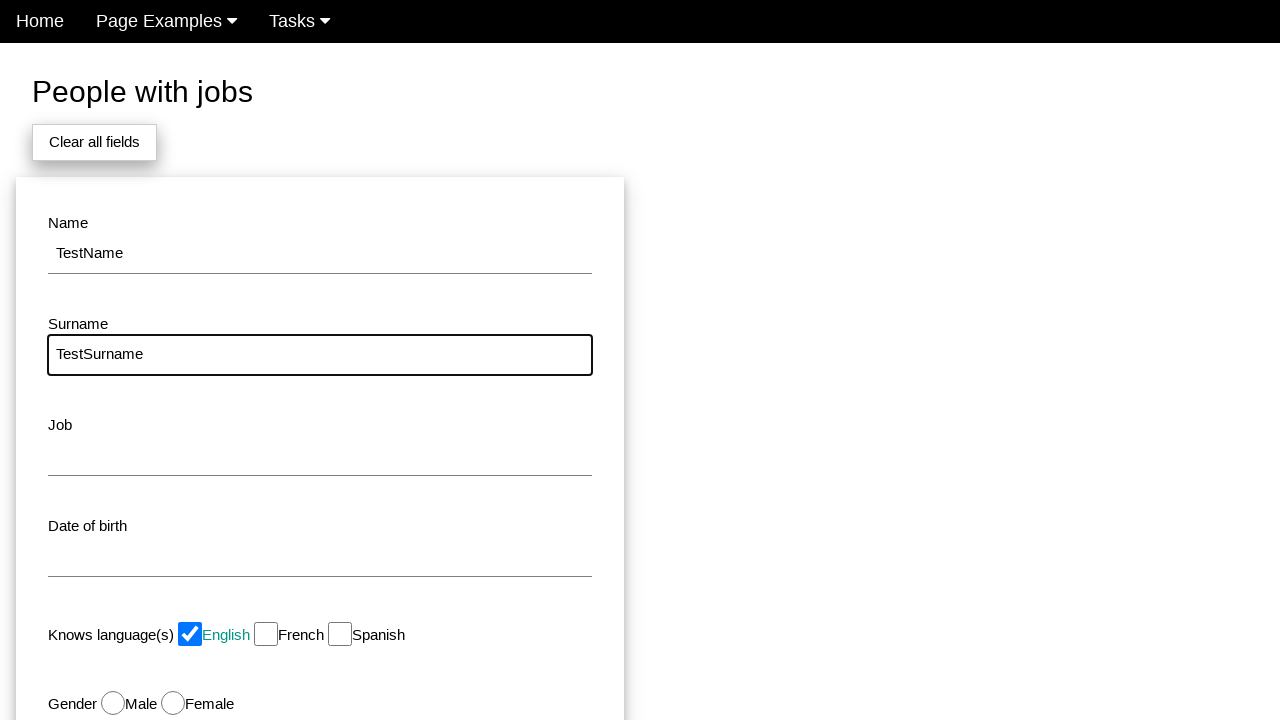

Filled job field with 'TestJob' on #job
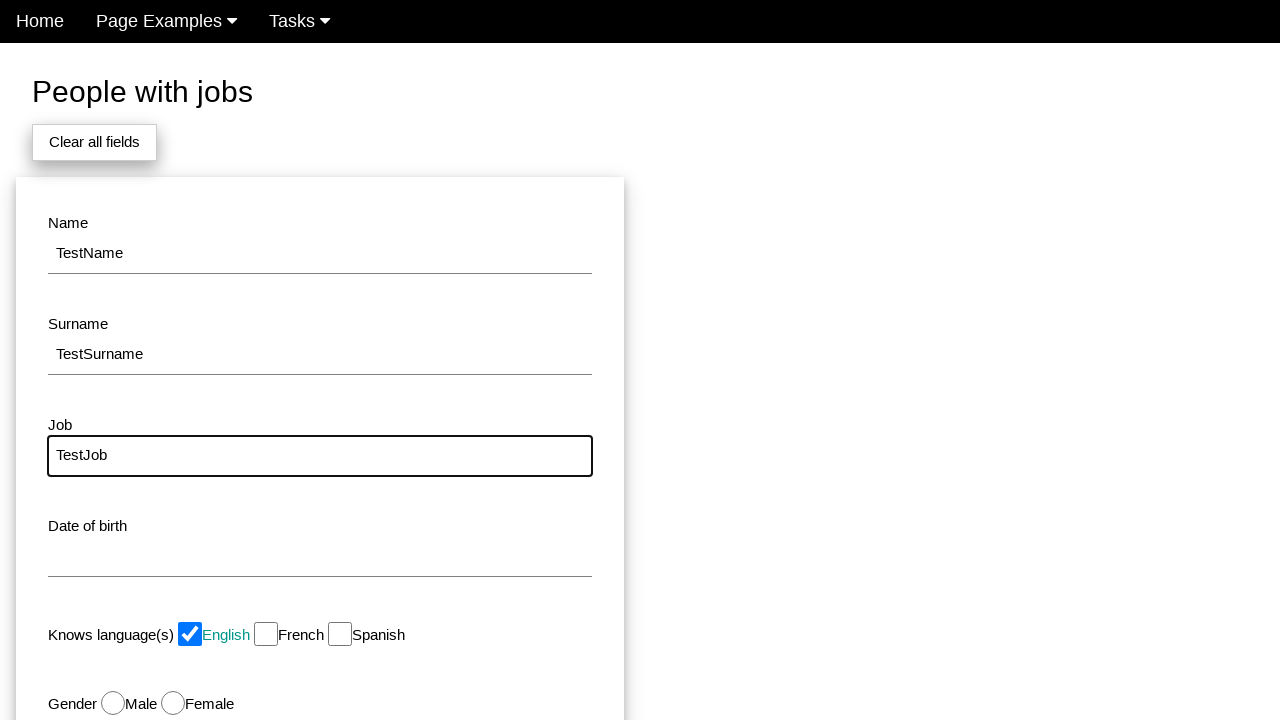

Clicked 'Clear all fields' button to reset form at (94, 142) on xpath=//button[text()='Clear all fields']
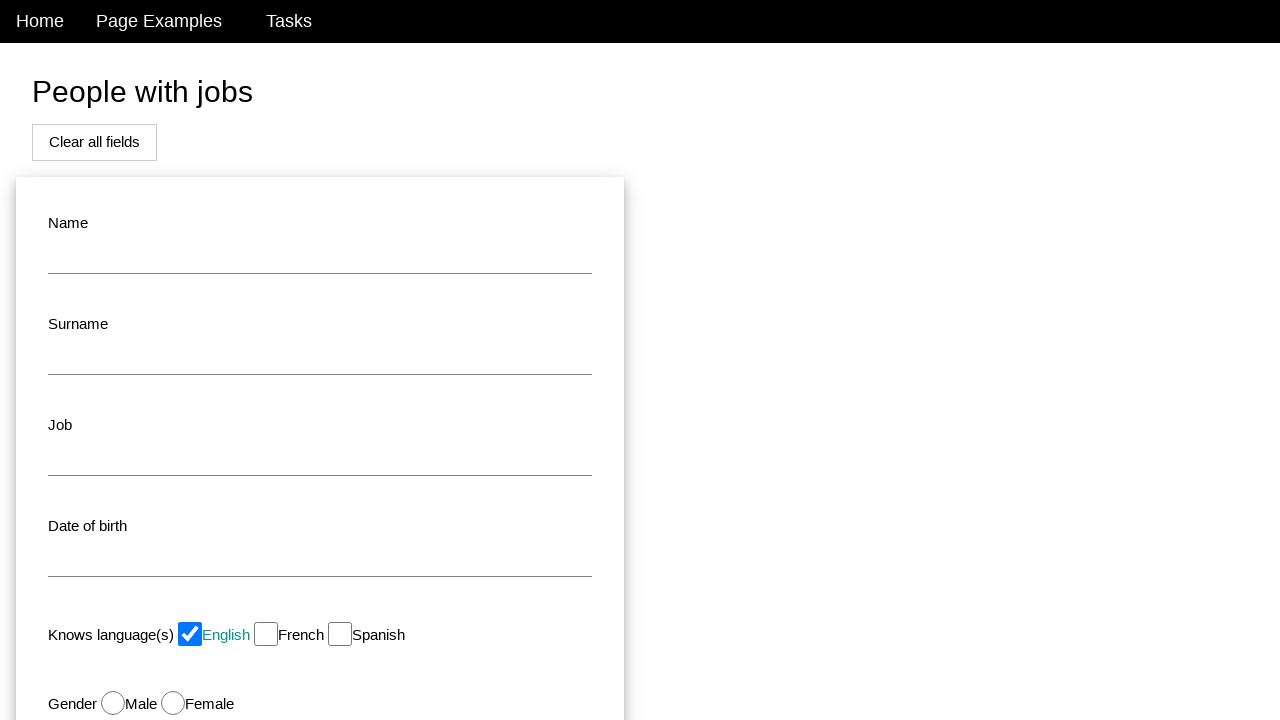

Confirmed form is ready after clearing (name field visible)
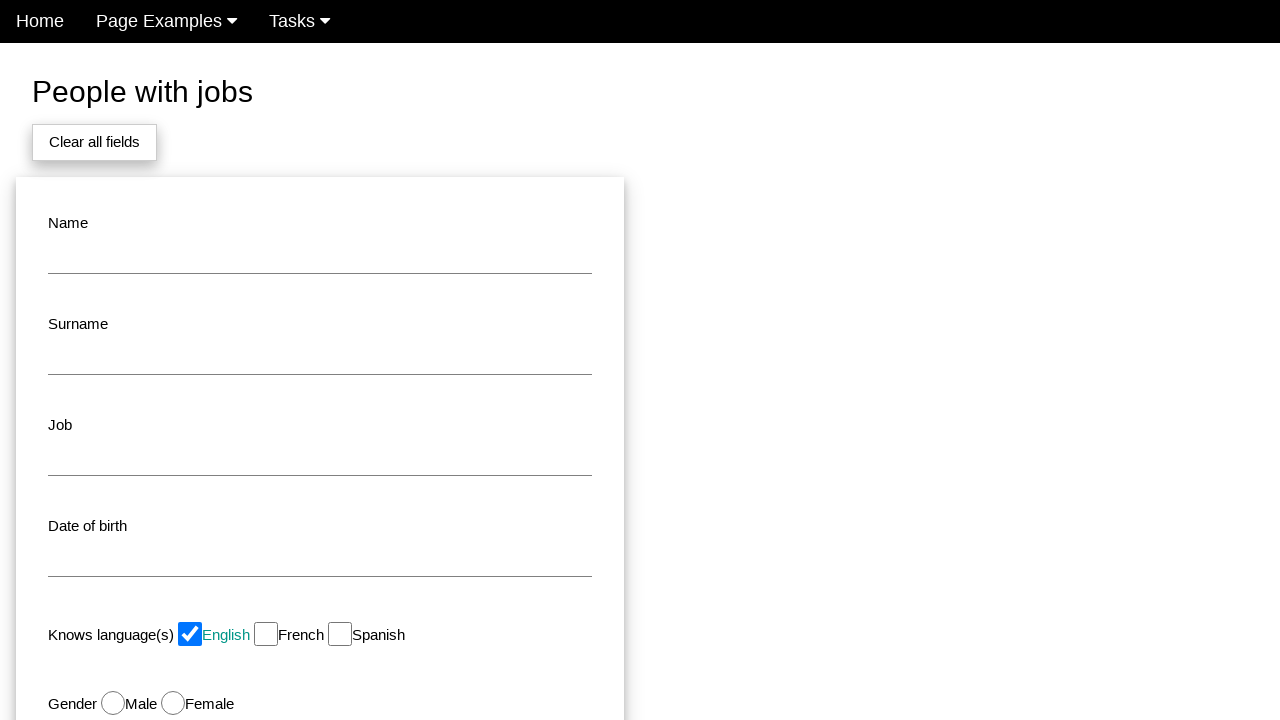

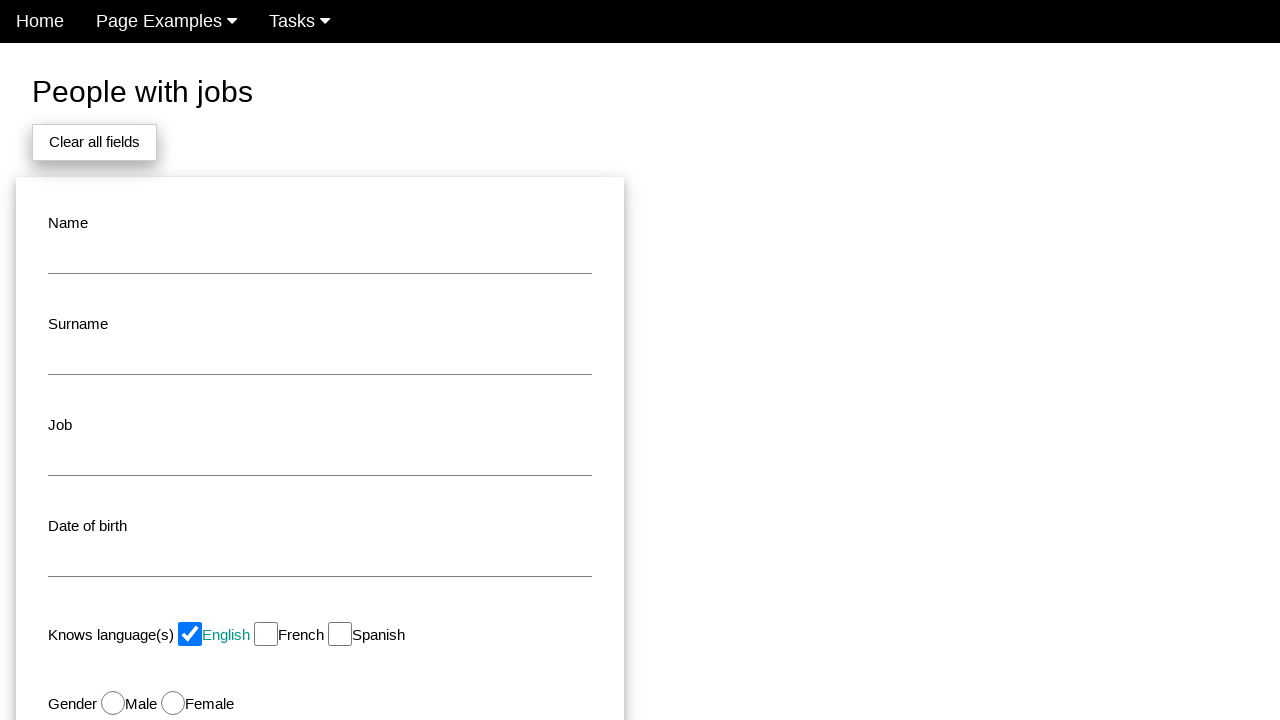